Tests firstName field validation with numeric characters exceeding 50 character maximum

Starting URL: https://buggy.justtestit.org/register

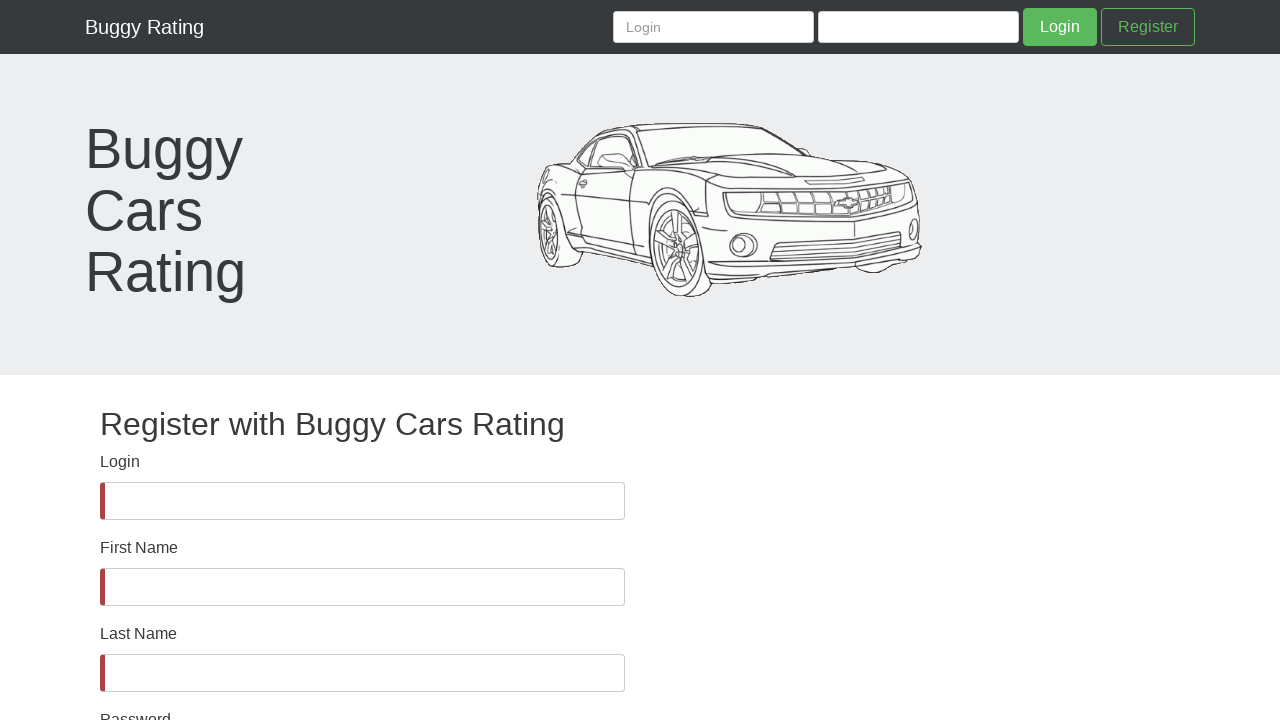

Waited for firstName field to be visible
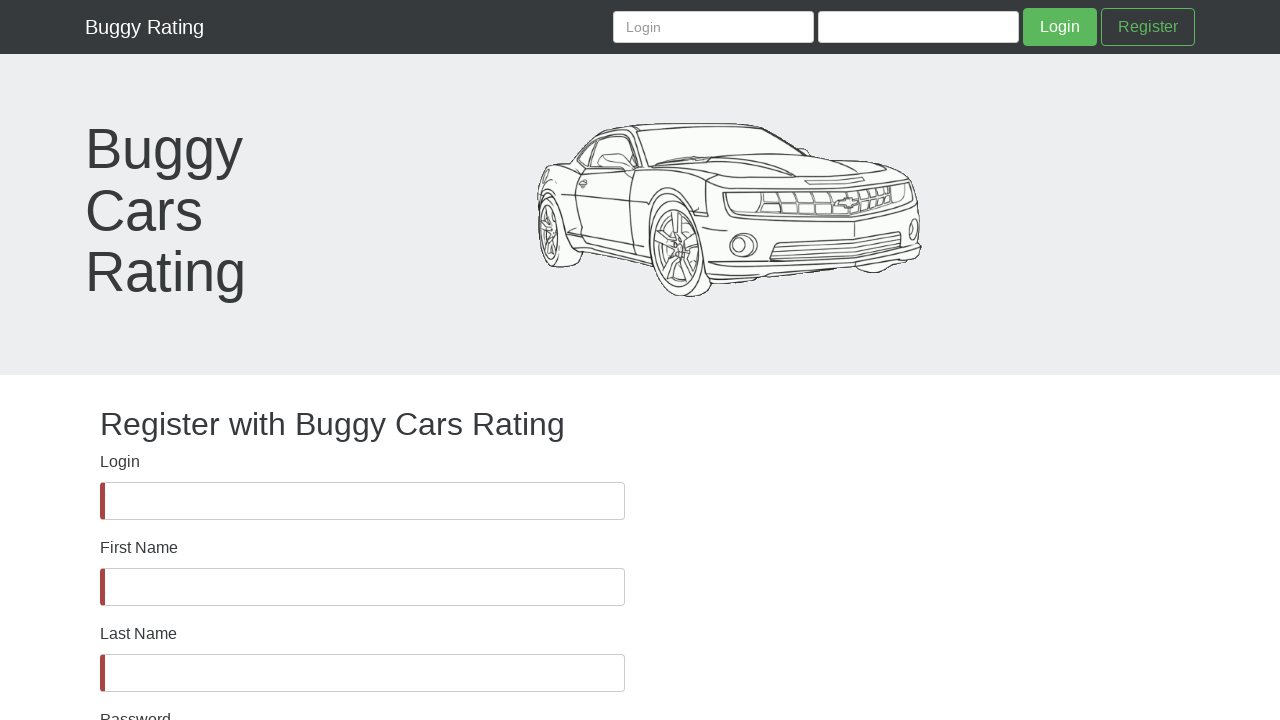

Filled firstName field with numeric string exceeding 50 character maximum (91 characters) on #firstName
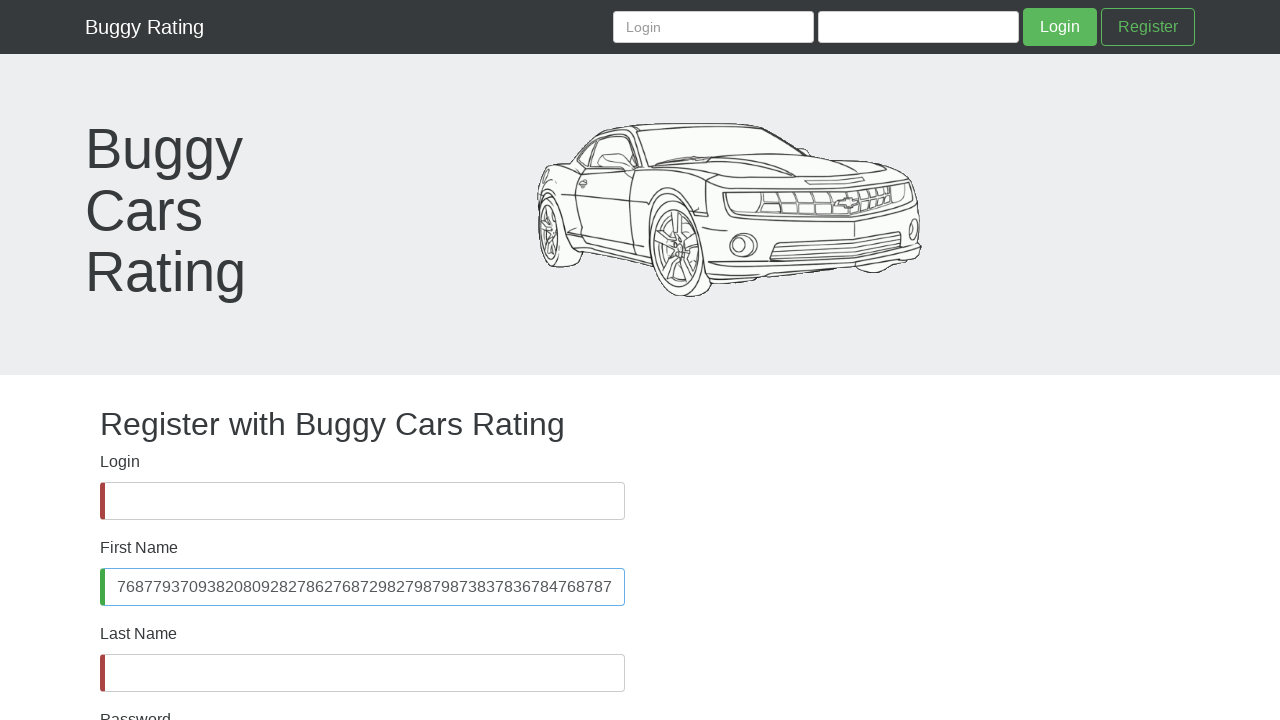

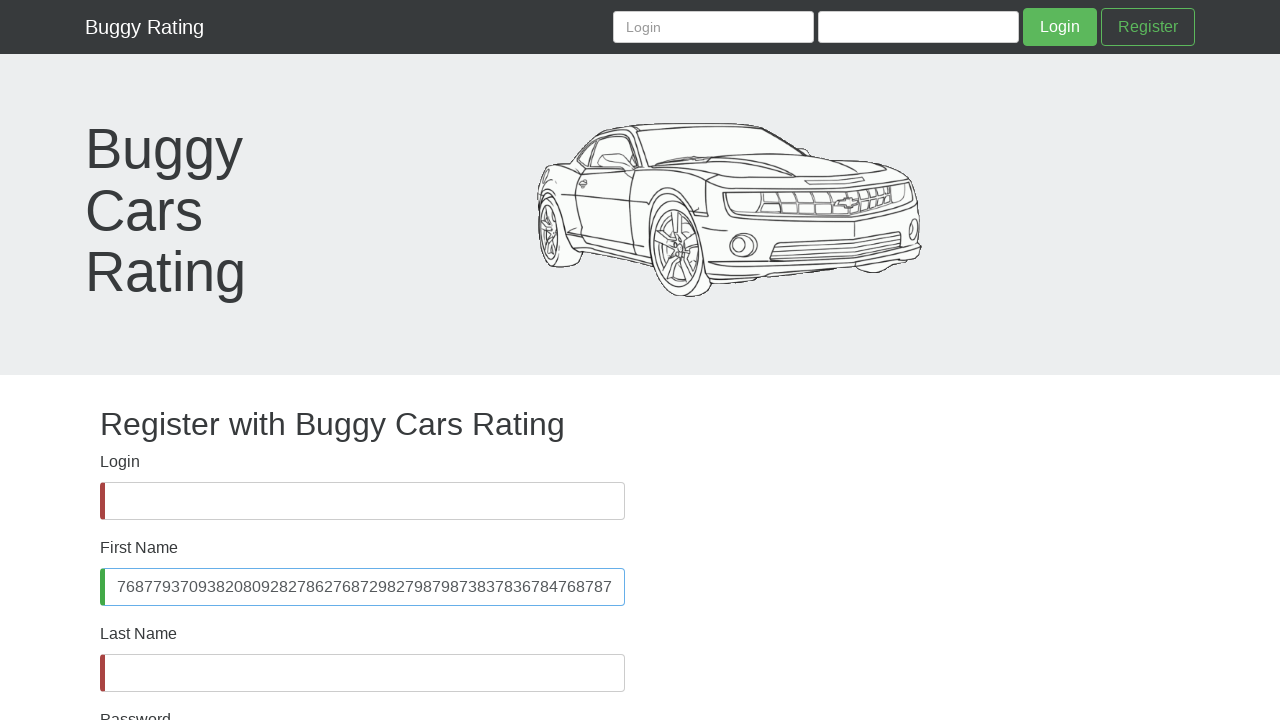